Tests keyboard input by clicking on a target element and pressing arrow keys

Starting URL: https://the-internet.herokuapp.com/key_presses

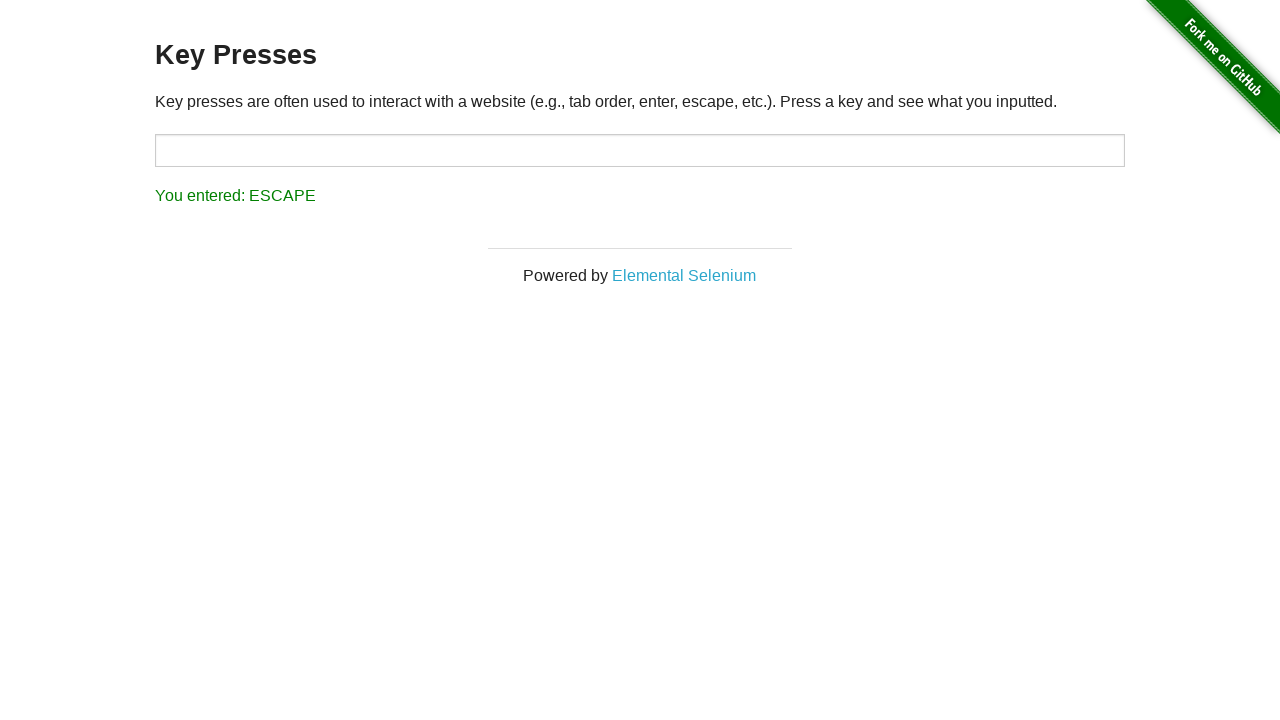

Clicked on target input field at (640, 150) on #target
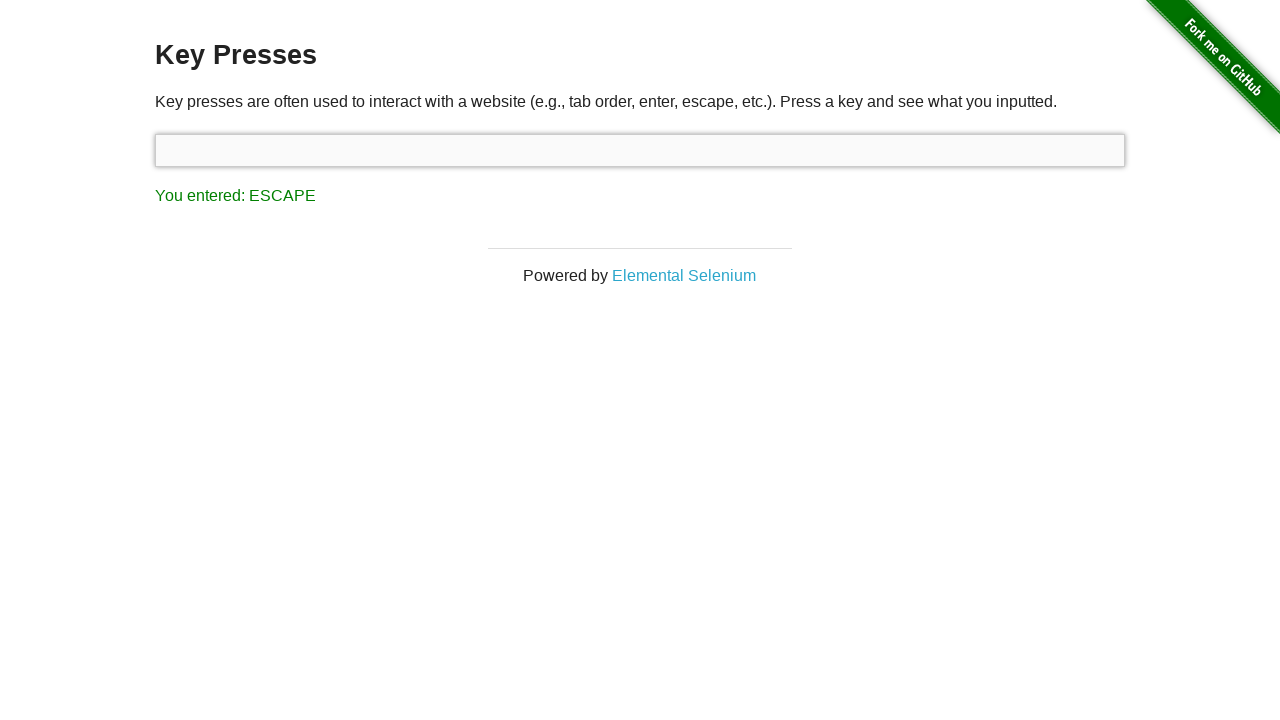

Pressed right arrow key
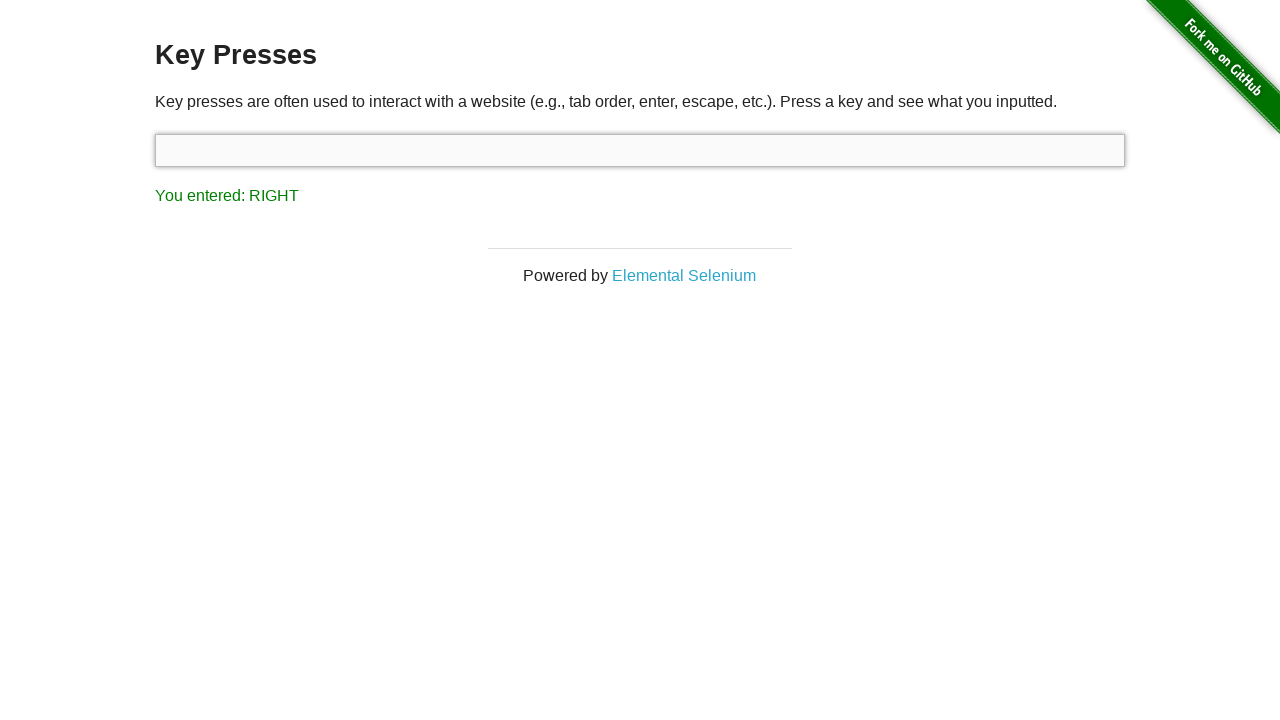

Retrieved result text from page
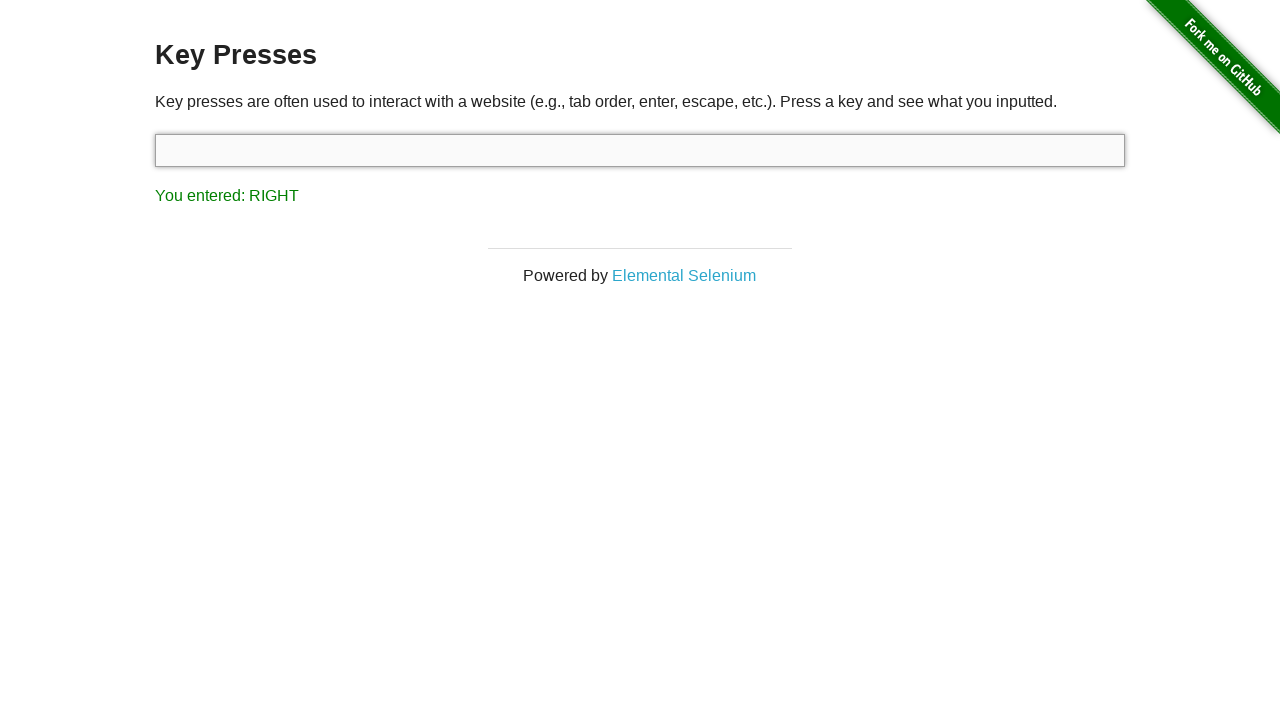

Verified that result text equals 'You entered: RIGHT'
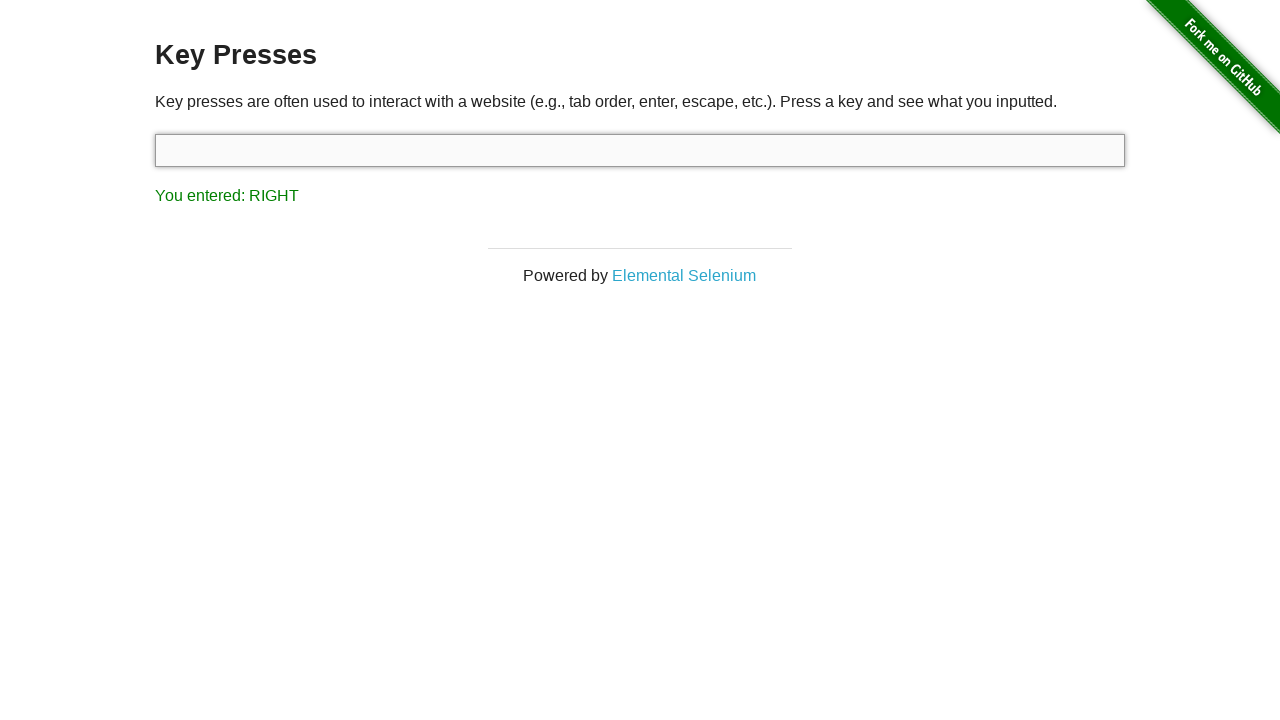

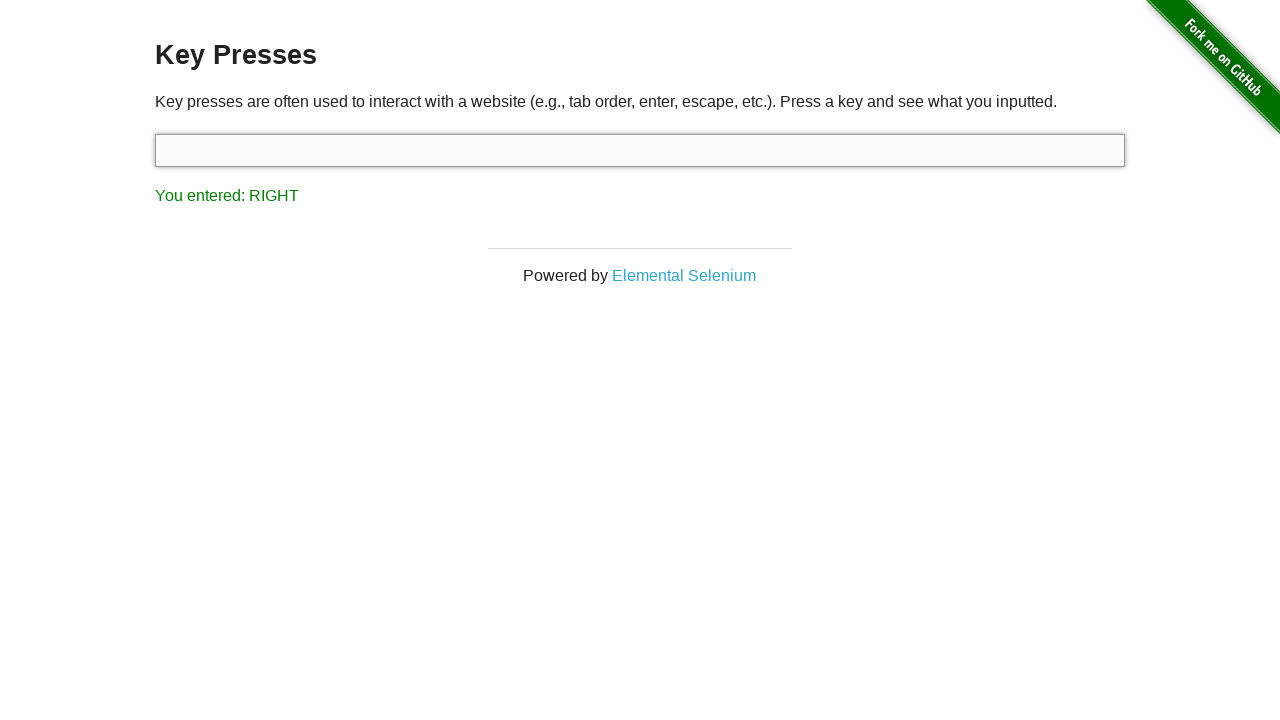